Tests dragging with cursor positioned at bottom of element

Starting URL: https://demoqa.com/dragabble

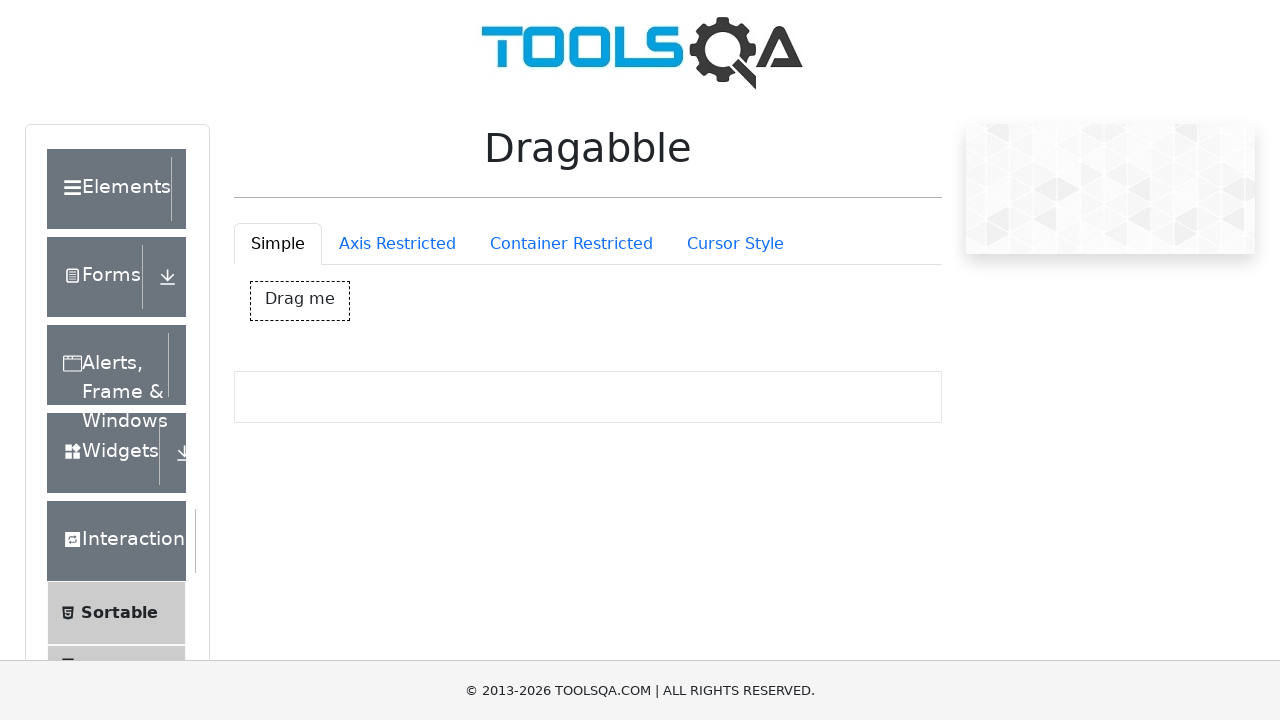

Clicked on Cursor Style tab at (735, 244) on #draggableExample-tab-cursorStyle
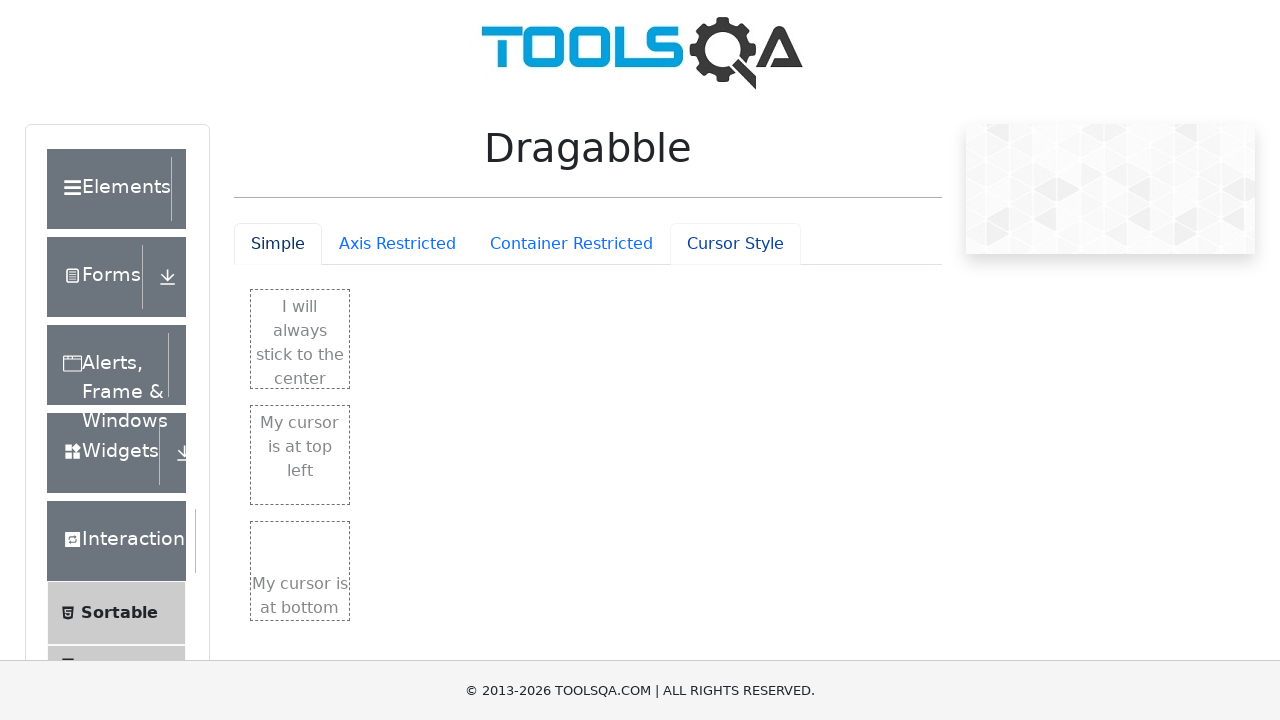

Located the cursor bottom draggable element
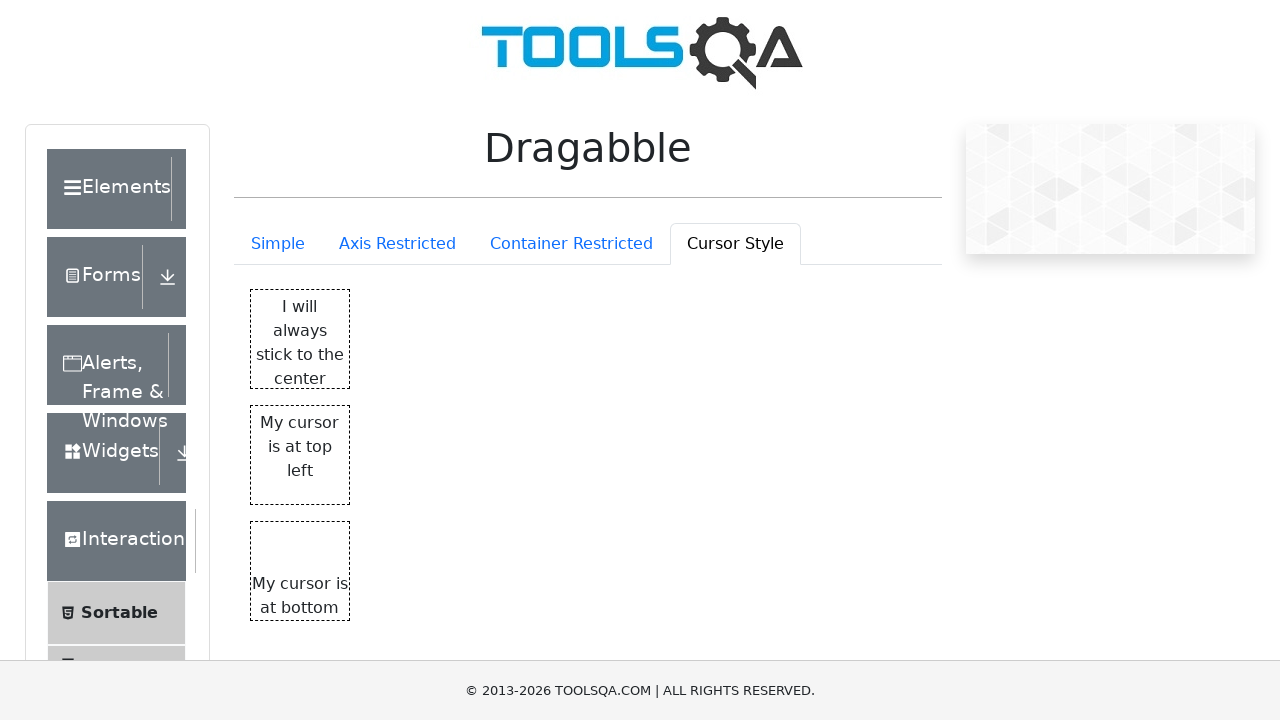

Retrieved bounding box of cursor bottom element
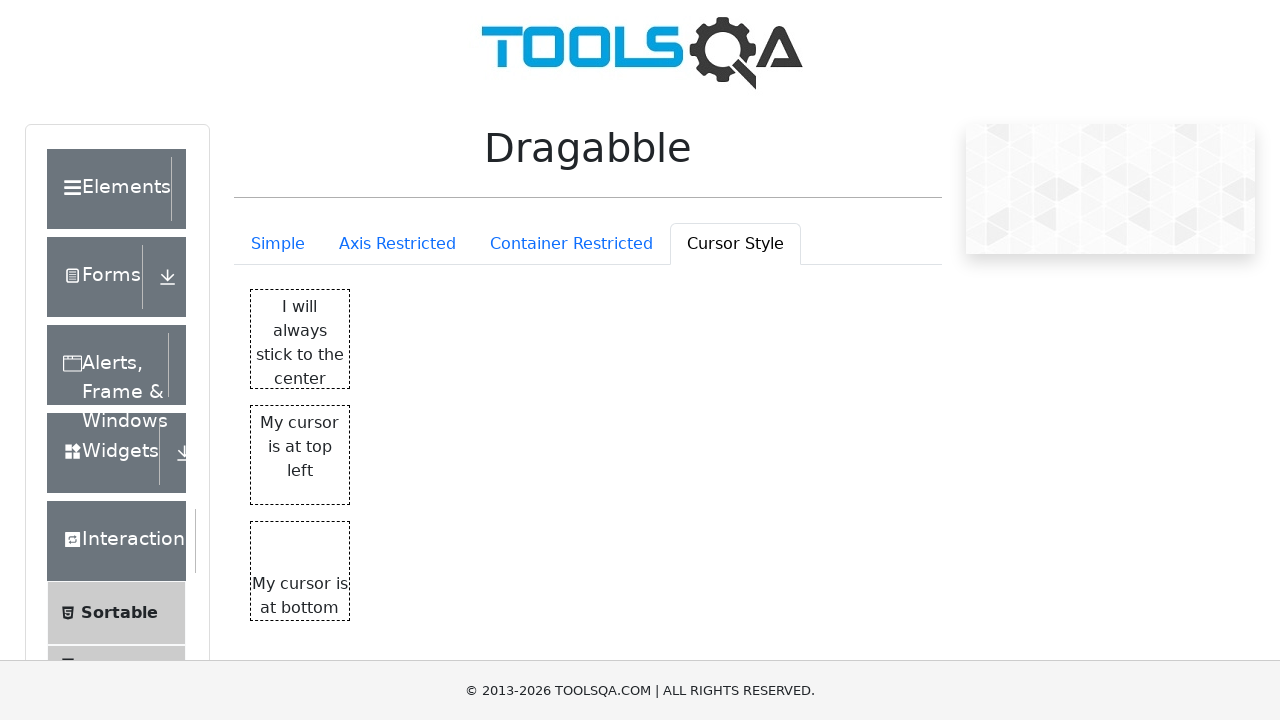

Moved mouse to bottom center of draggable element at (300, 616)
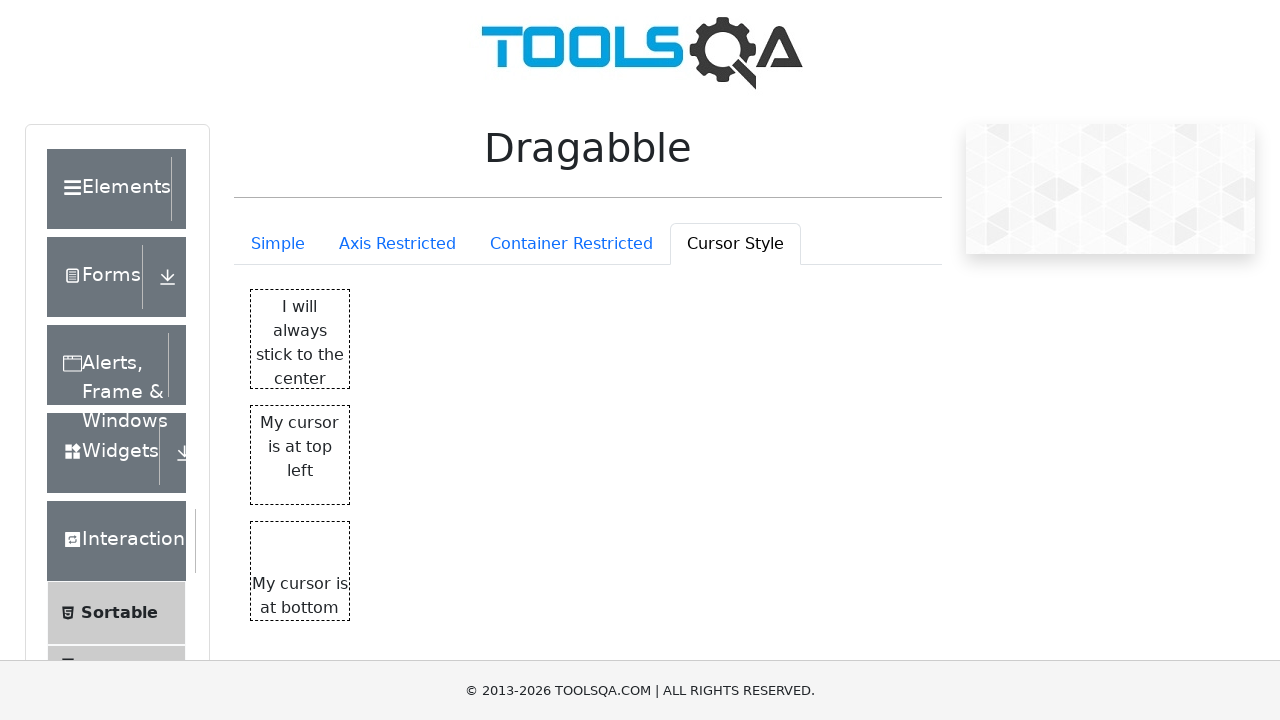

Pressed mouse button down to start dragging at (300, 616)
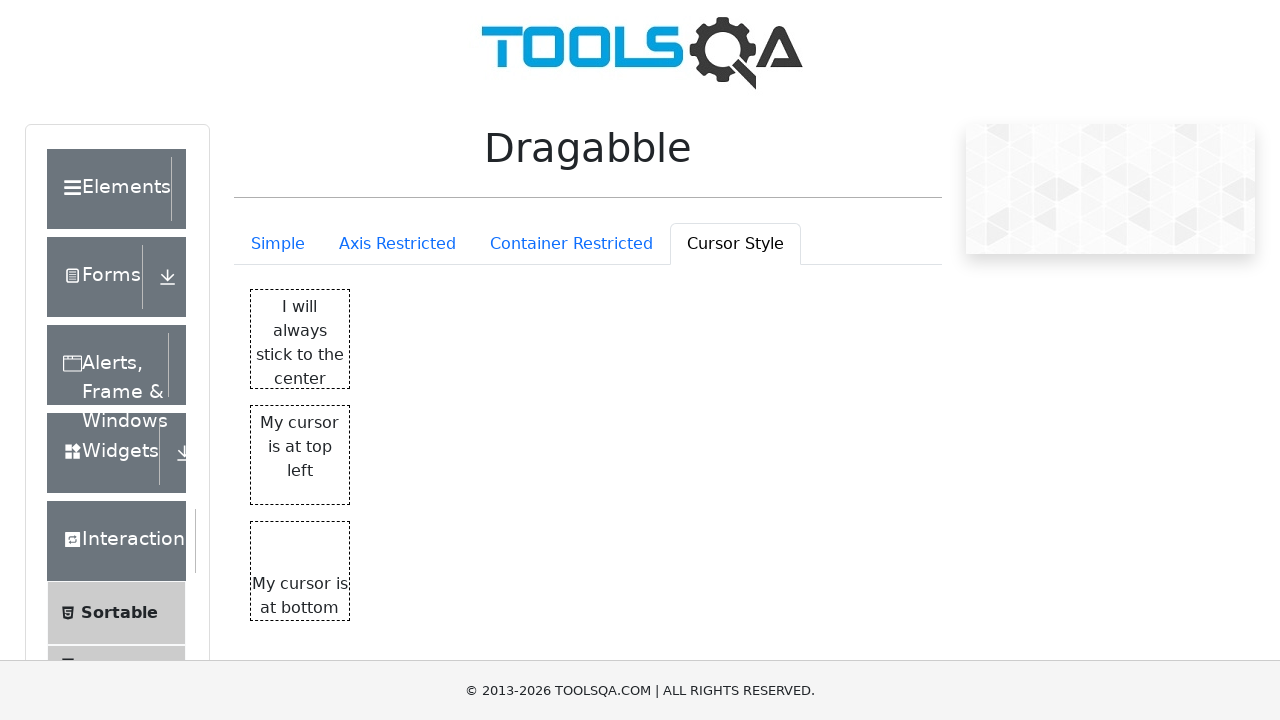

Dragged element 125px right and 95px down at (425, 711)
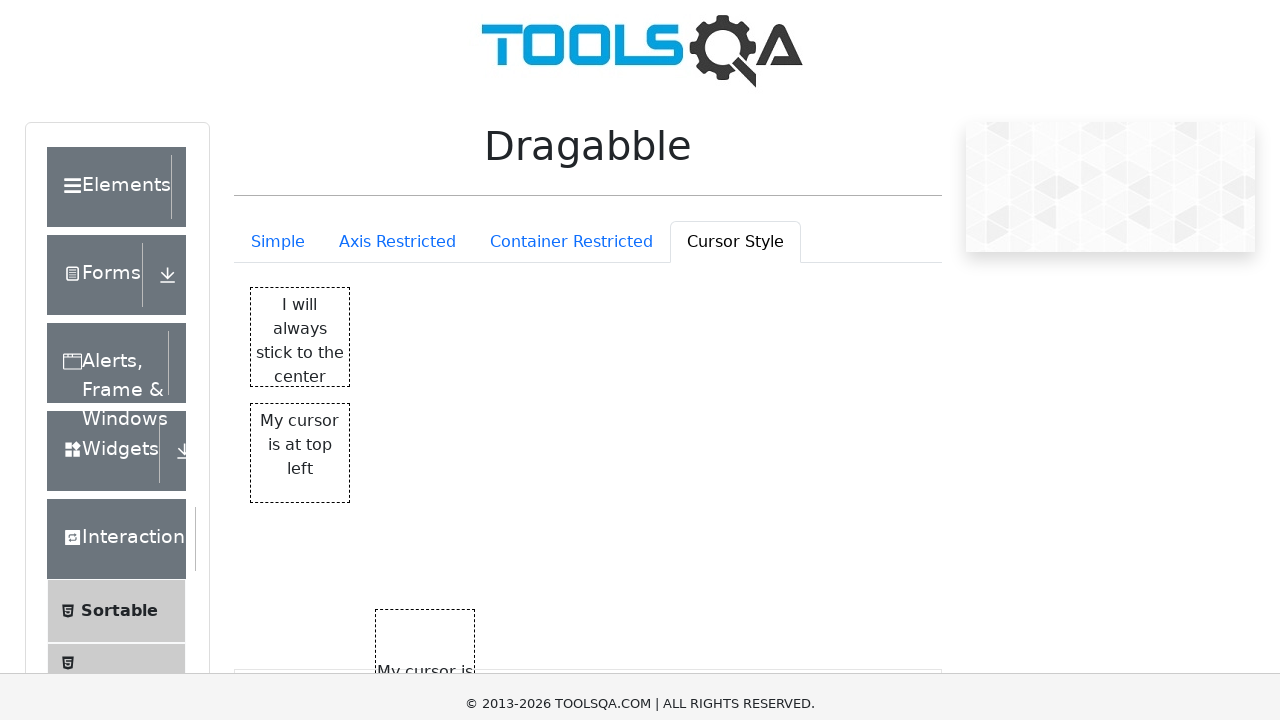

Released mouse button to complete drag operation at (425, 711)
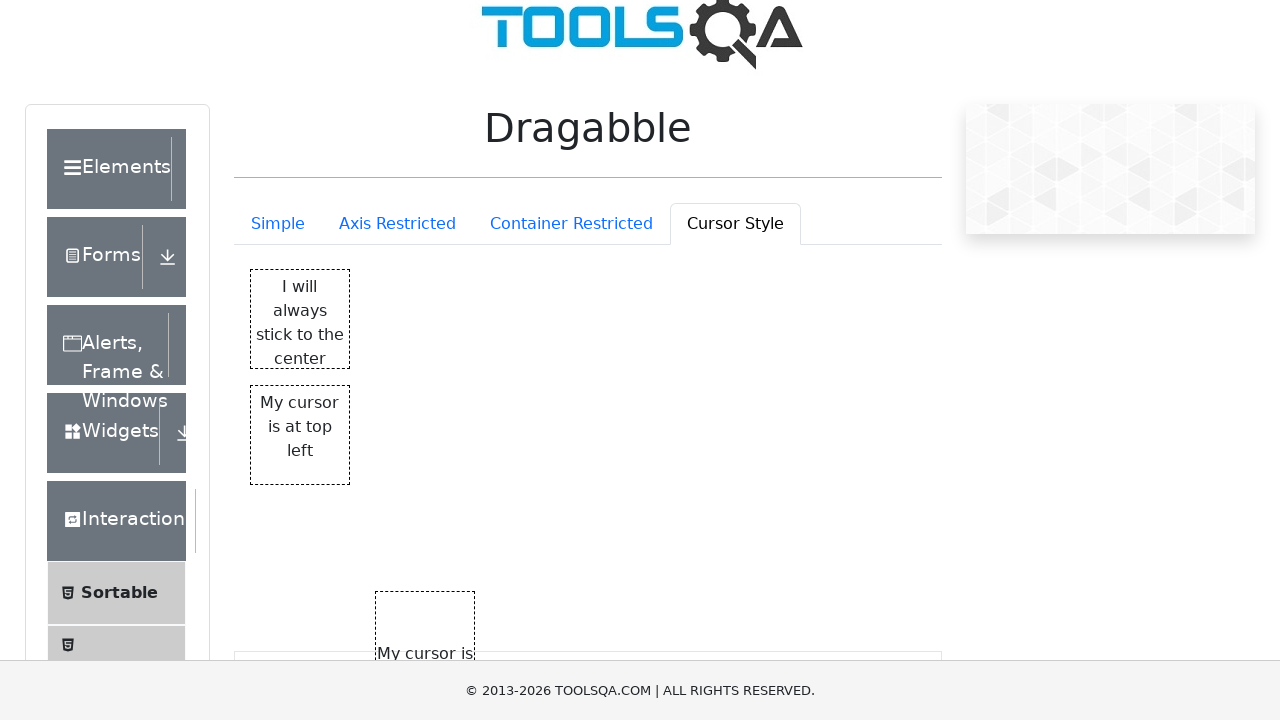

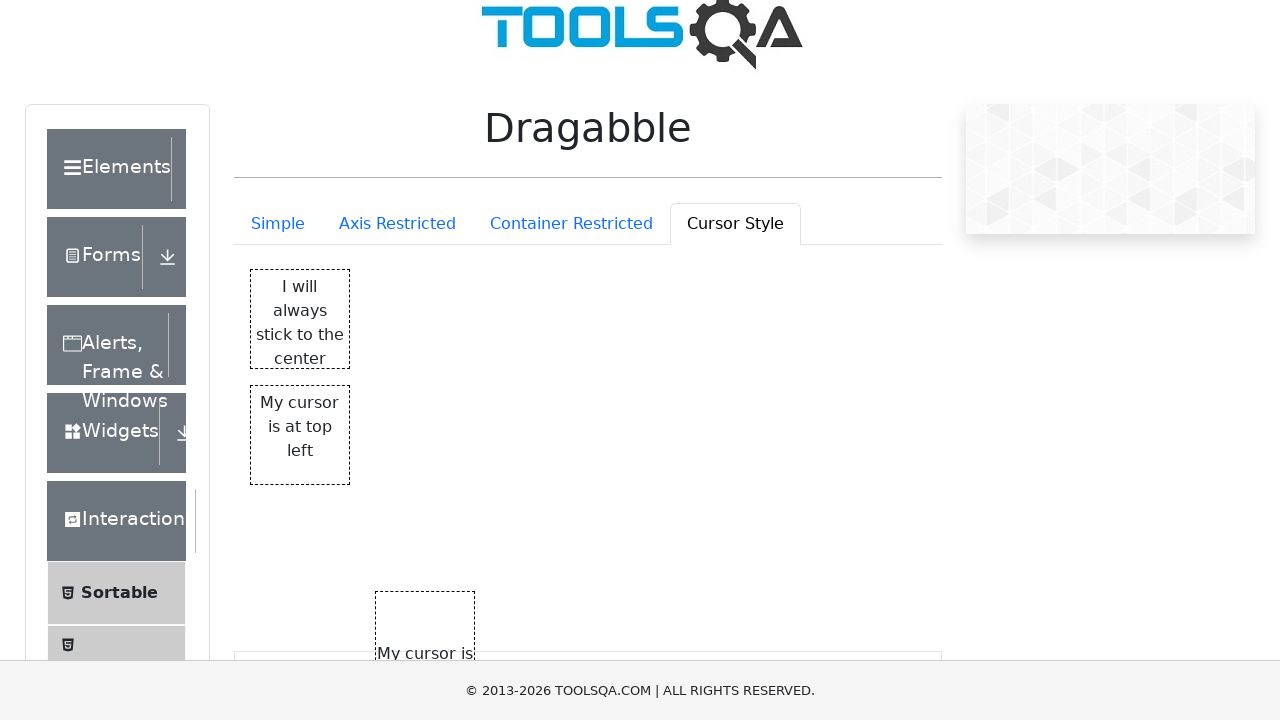